Tests prompt alert functionality by triggering a prompt dialog, entering text, and accepting it

Starting URL: https://www.leafground.com/alert.xhtml

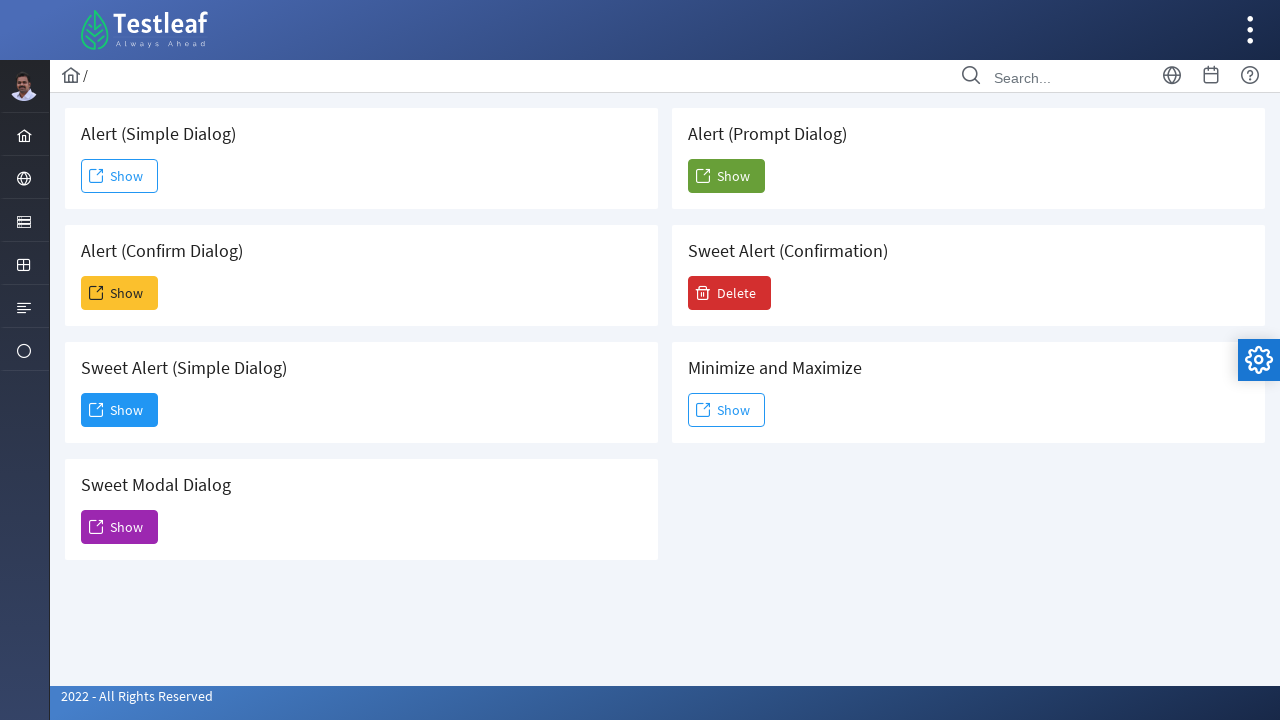

Clicked button to trigger prompt alert dialog at (703, 176) on xpath=//h5[text()=' Alert (Prompt Dialog)']/following::span
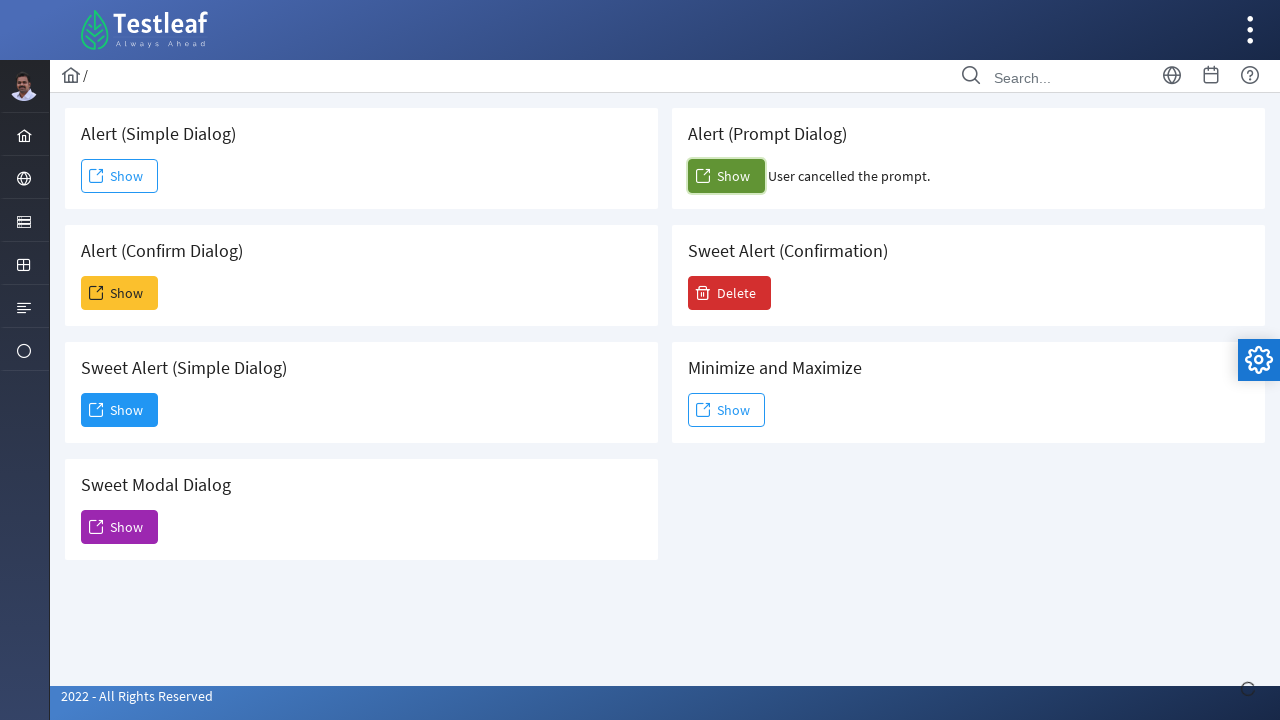

Set up dialog handler to accept prompt with 'Saradha'
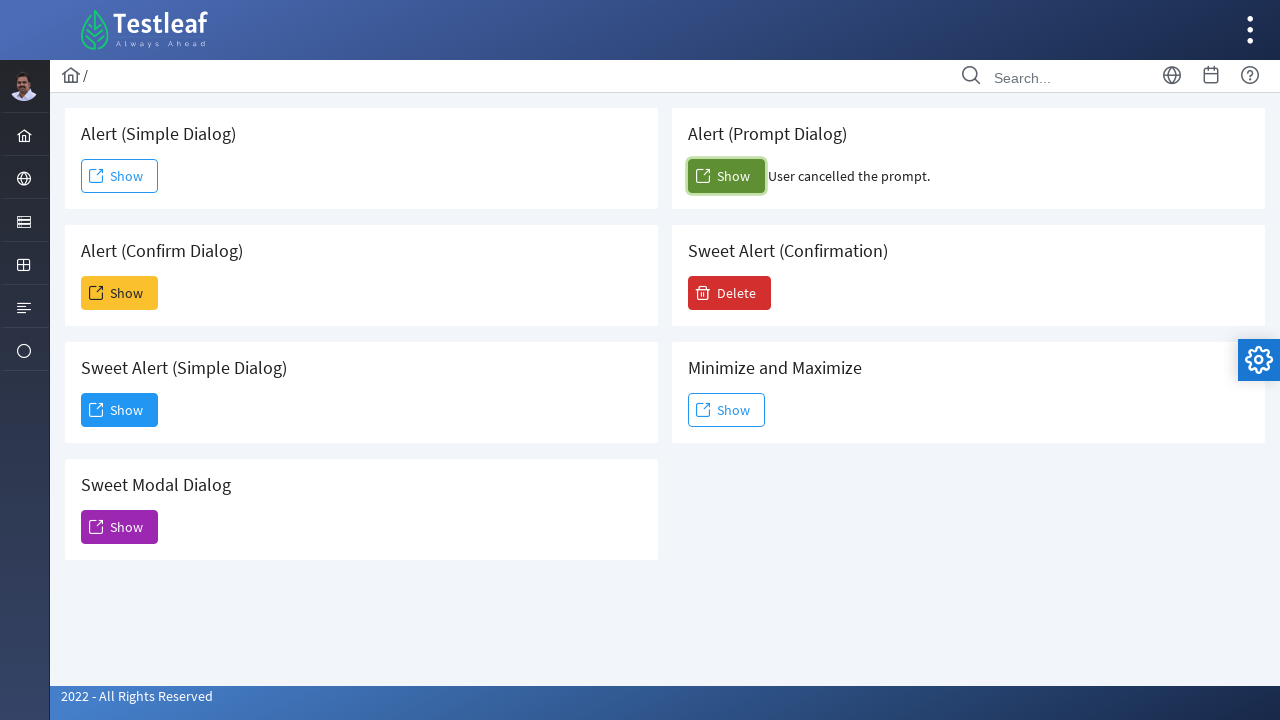

Waited for confirm result element to appear
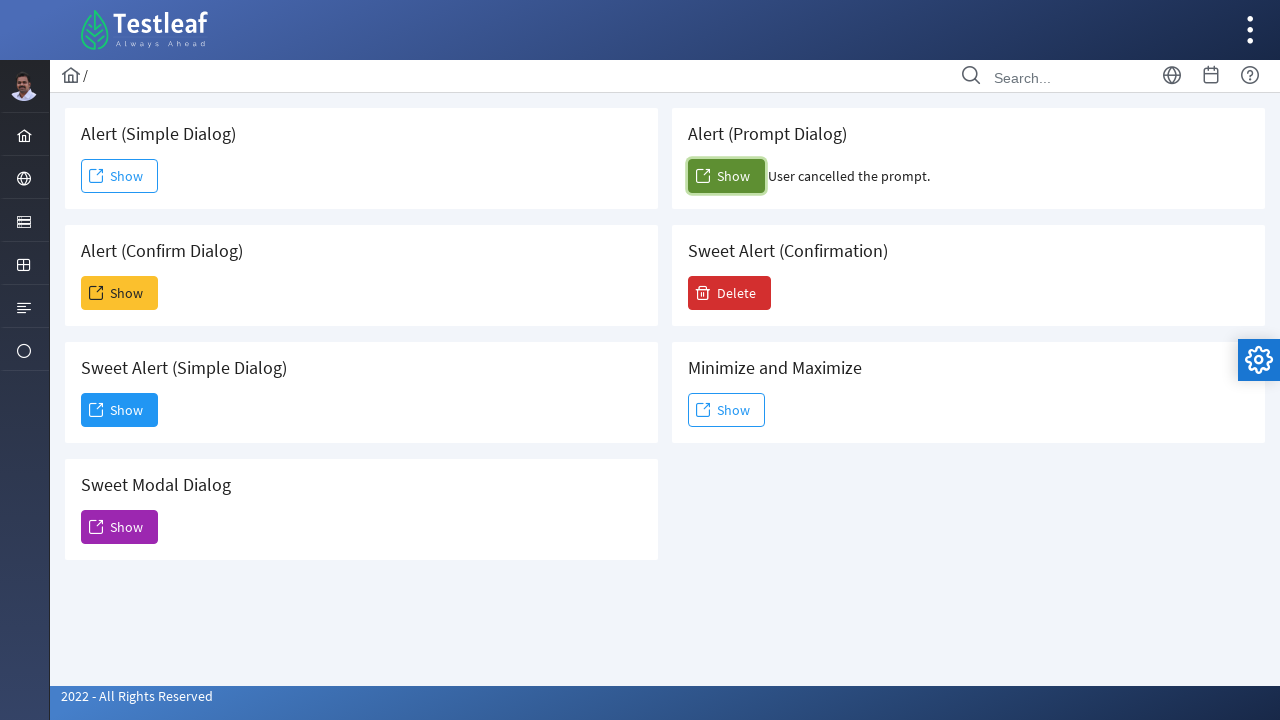

Retrieved result text from confirm result element
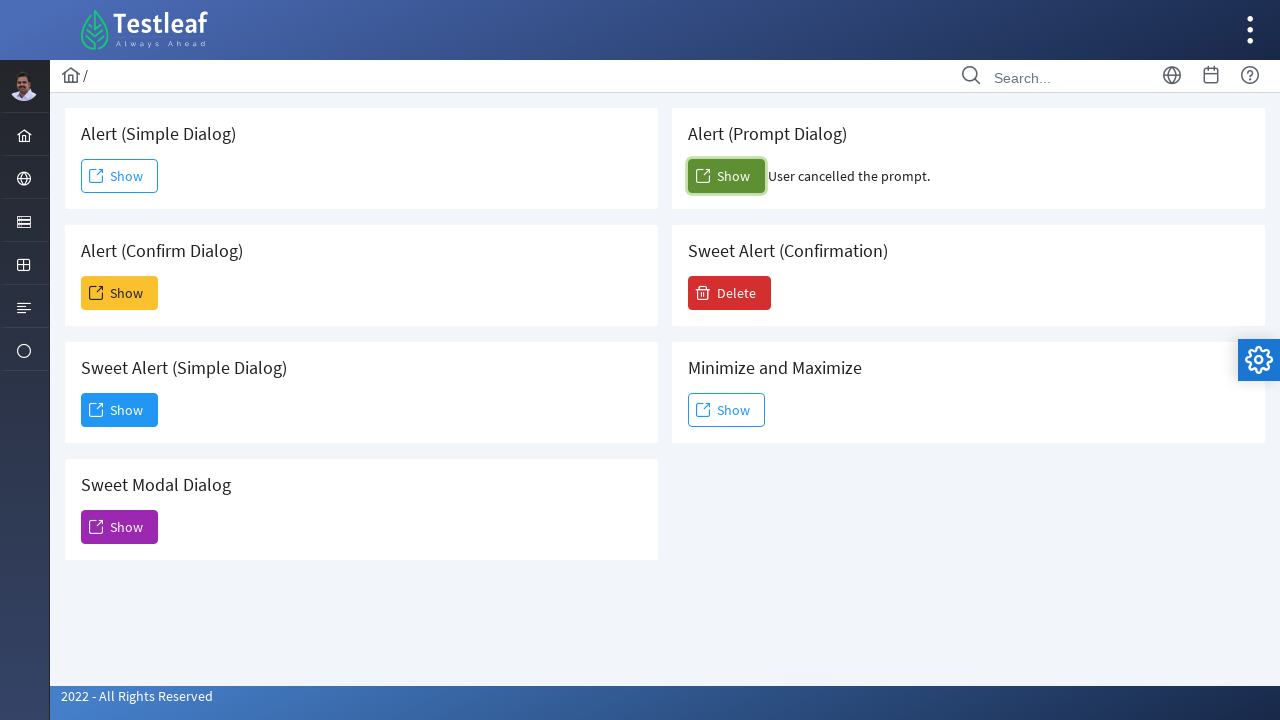

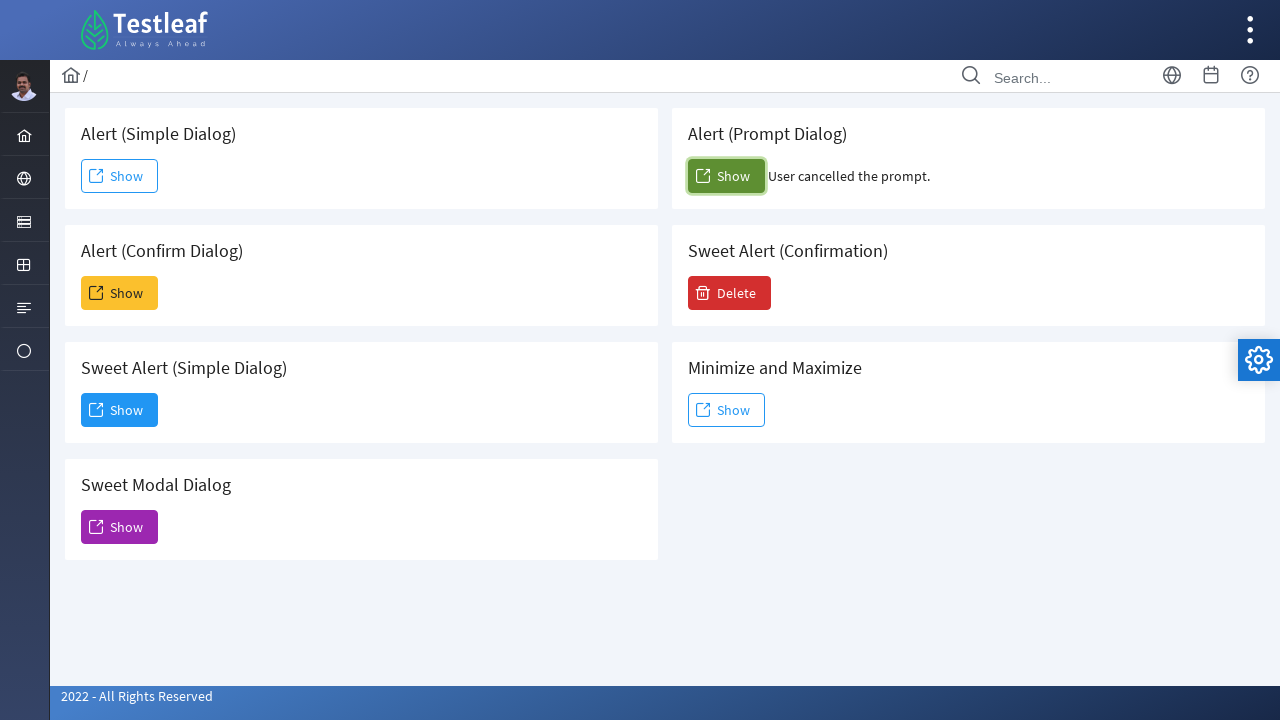